Tests sorting the Due column in ascending order by clicking the column header and verifying the values are sorted from lowest to highest

Starting URL: http://the-internet.herokuapp.com/tables

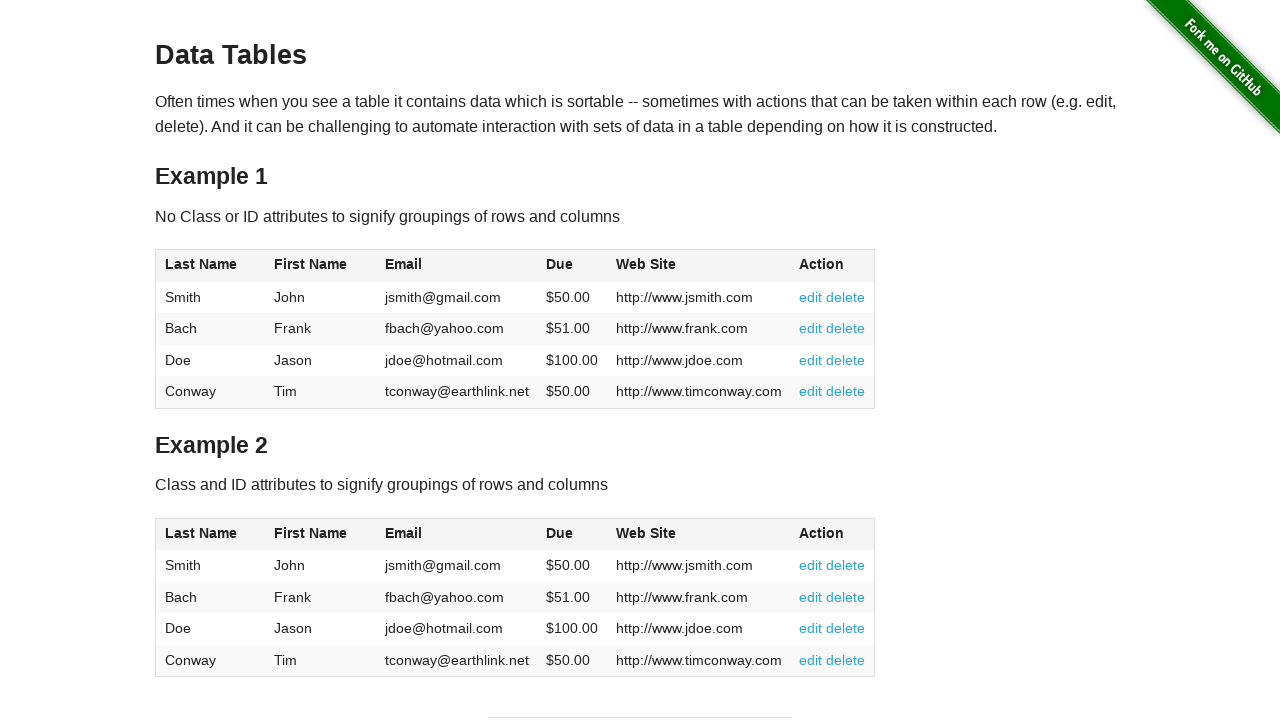

Clicked Due column header to sort ascending at (572, 266) on #table1 thead tr th:nth-of-type(4)
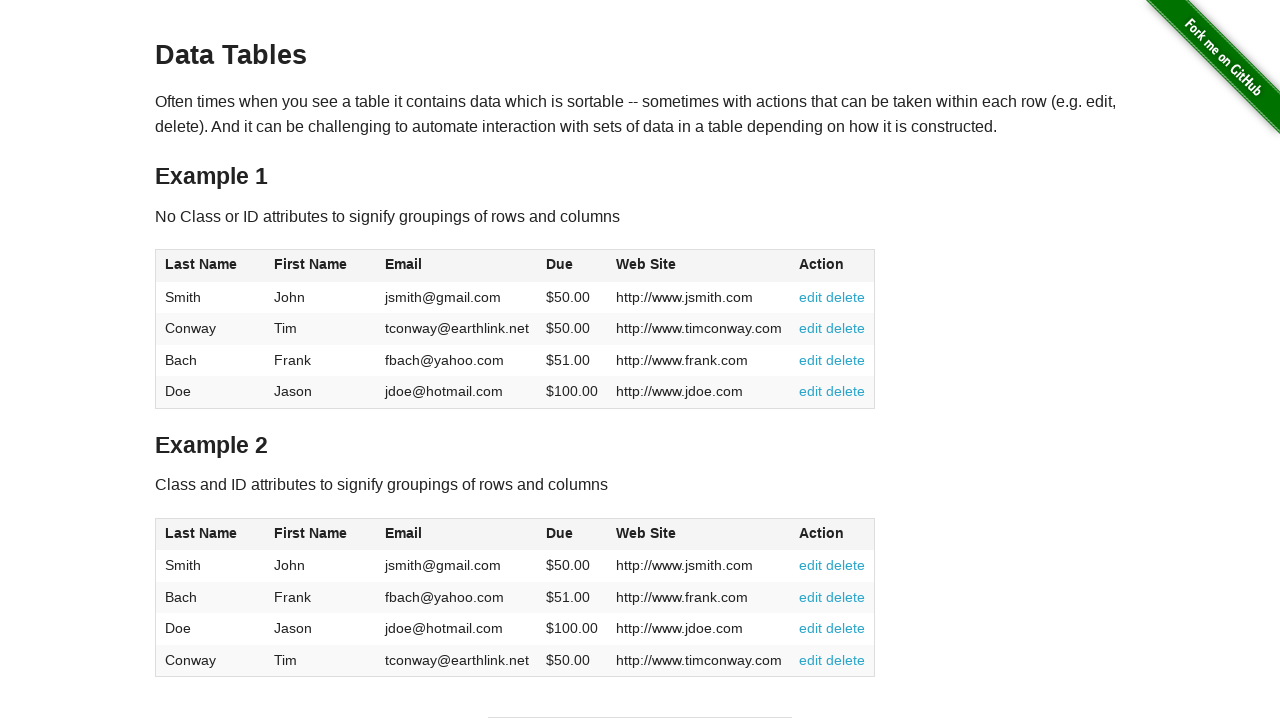

Due column values loaded and ready for verification
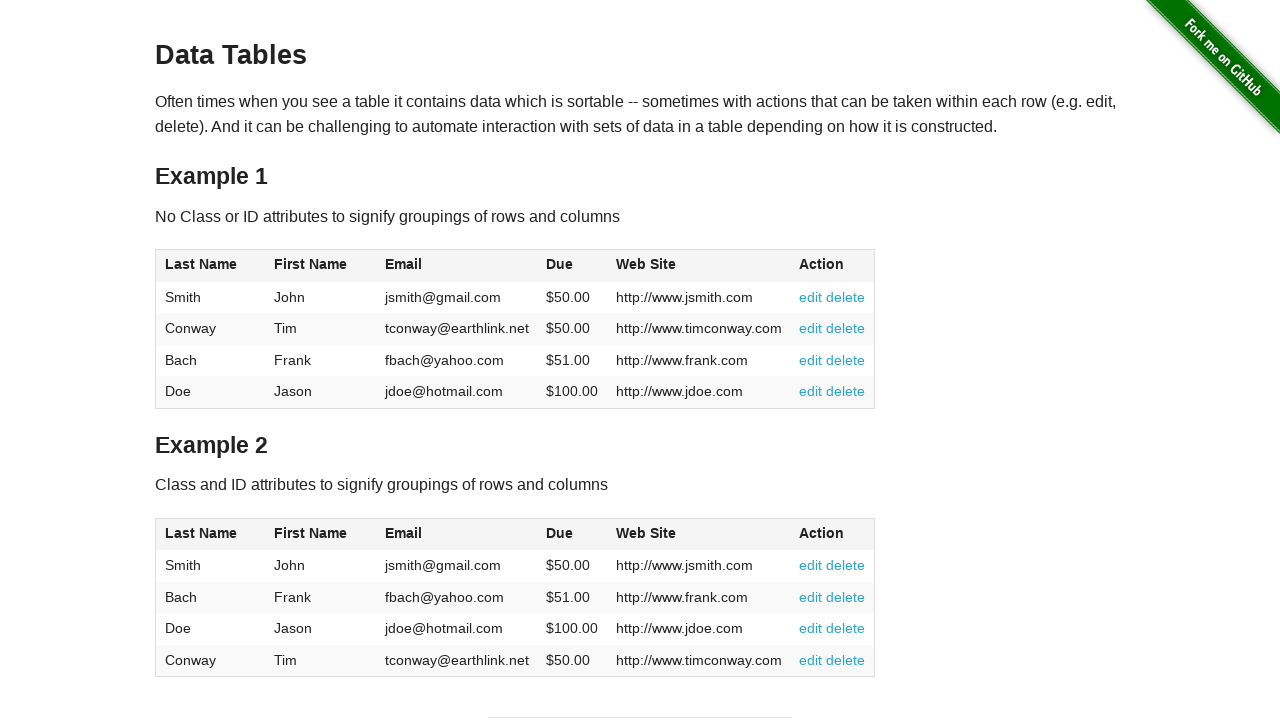

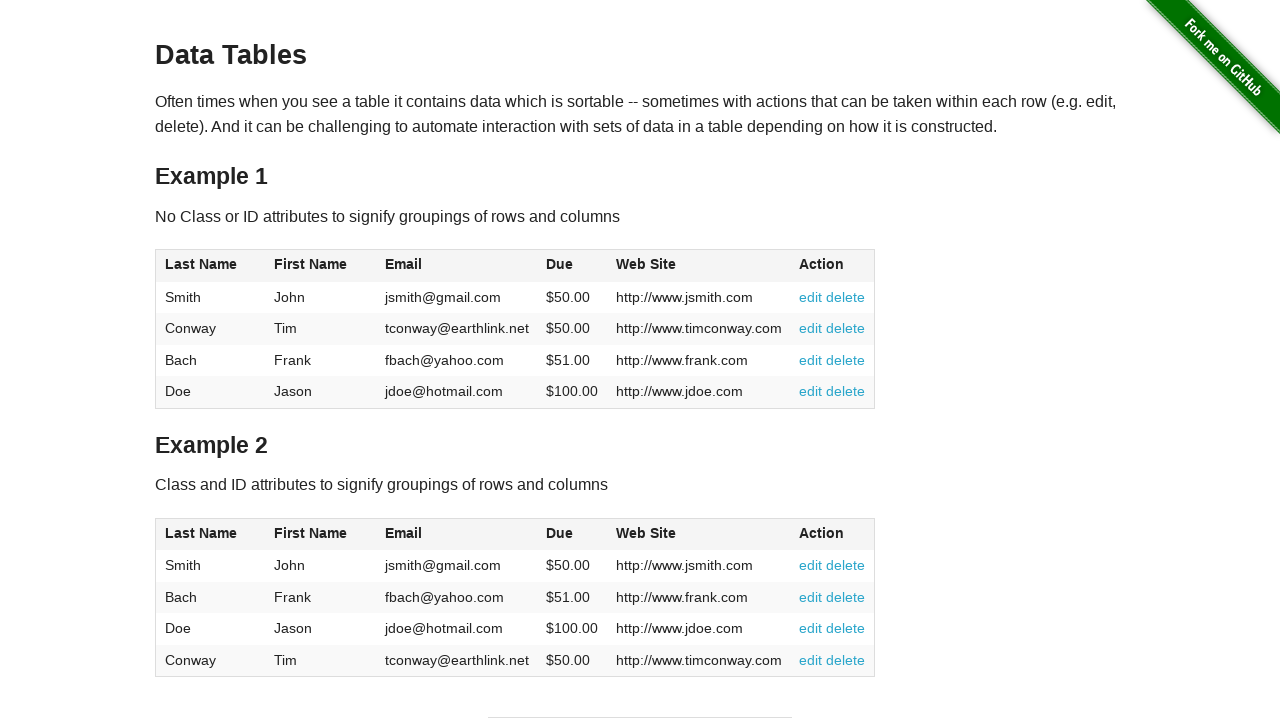